Automatically fills out a Google Form with example data including name, age, email, phone, and gender, then submits the form

Starting URL: https://forms.gle/iG8Skgx2peg8HdoaA

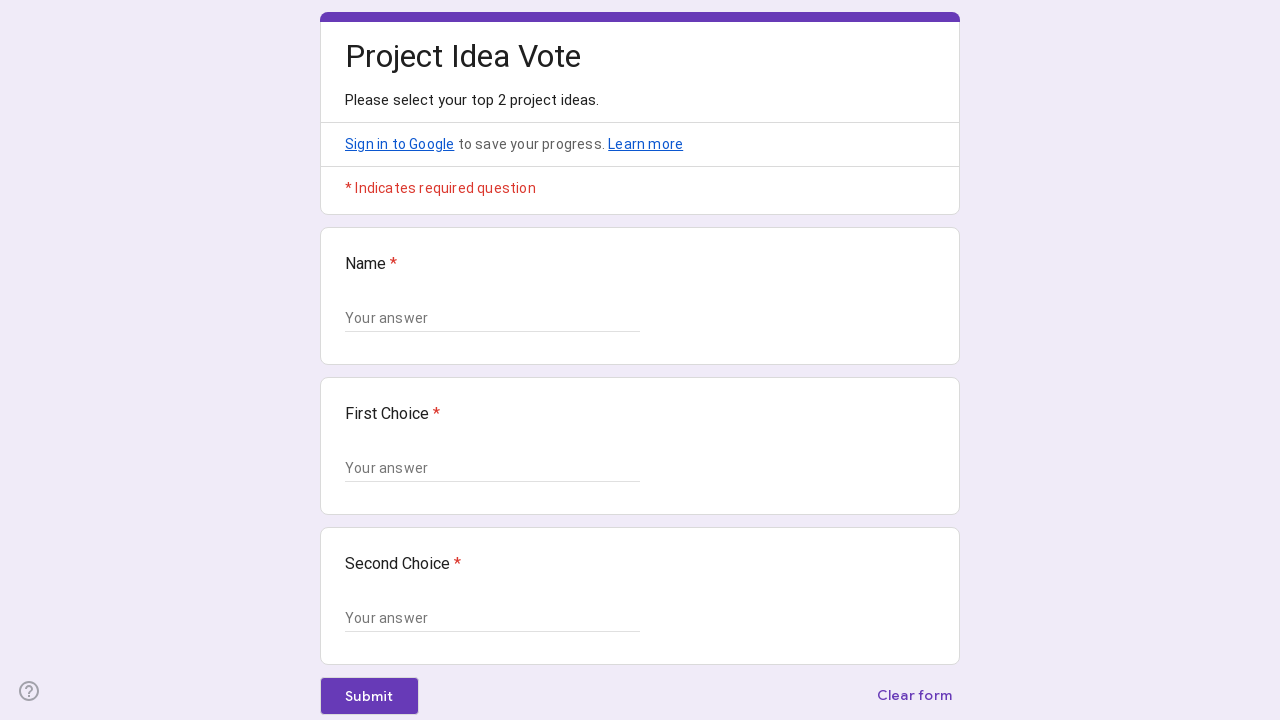

Waited for form to load - form fields selector appeared
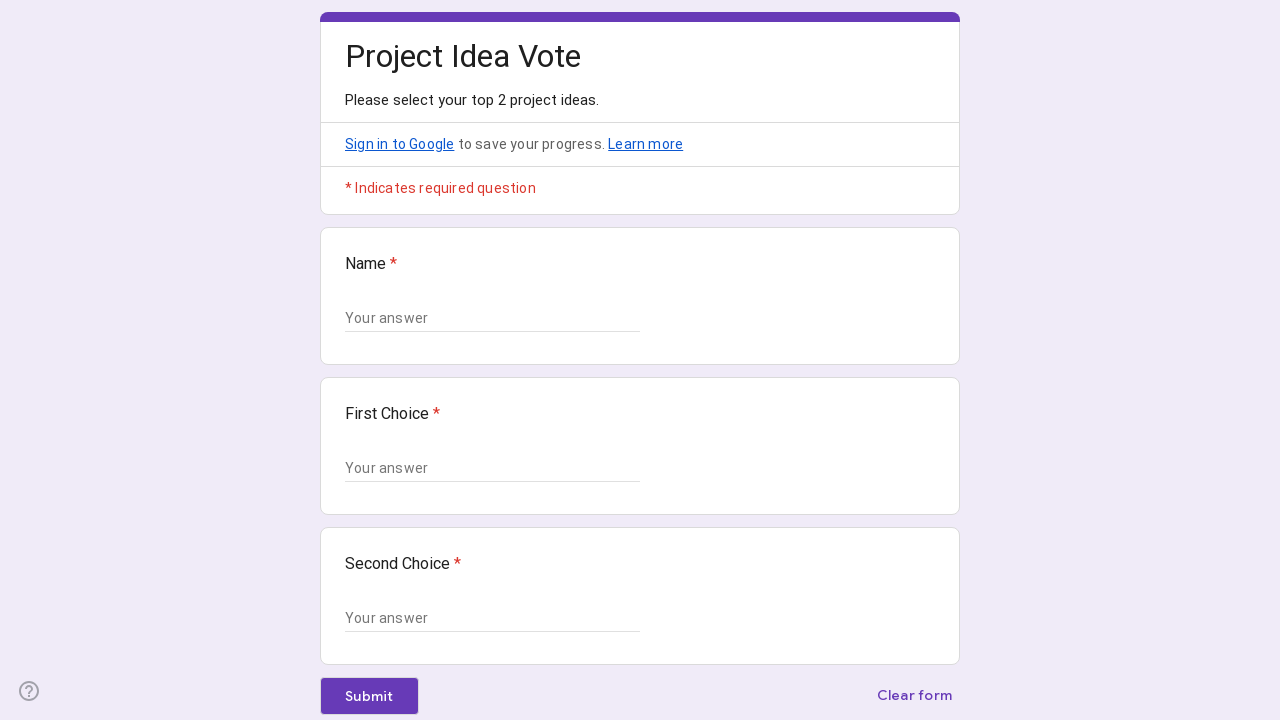

Retrieved all text input fields from the form
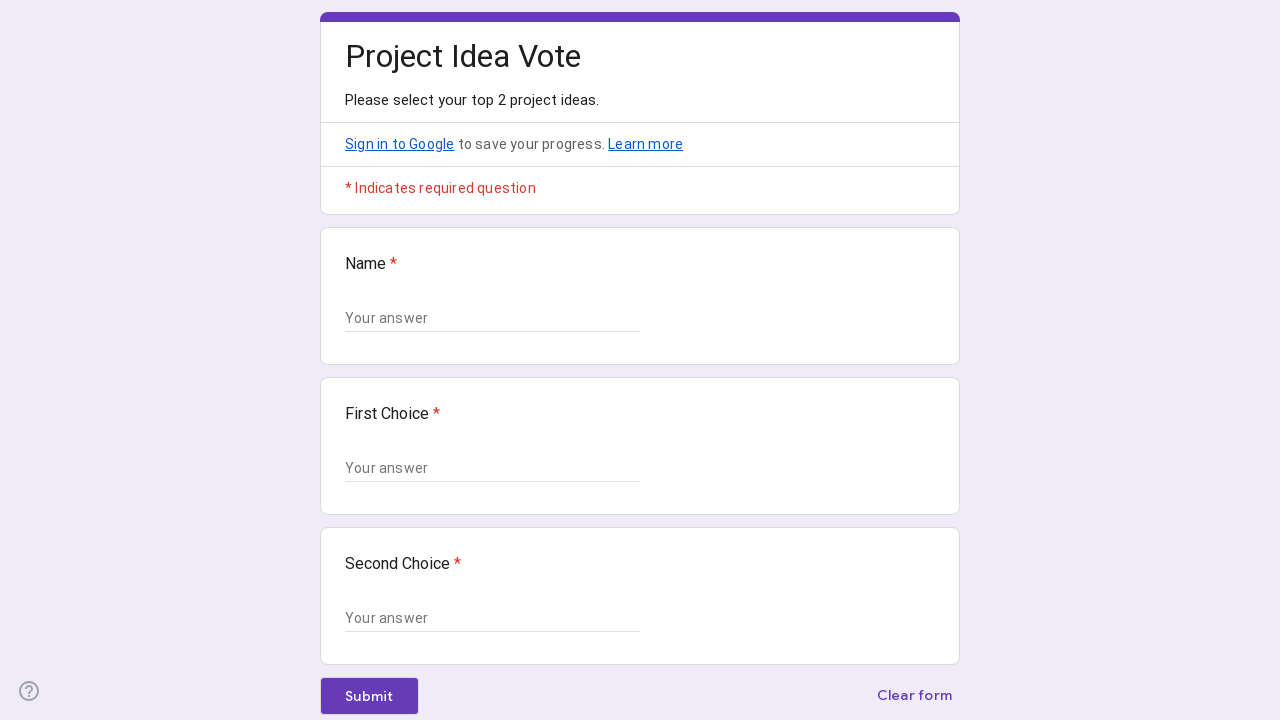

Filled form field 1 with 'John Smith'
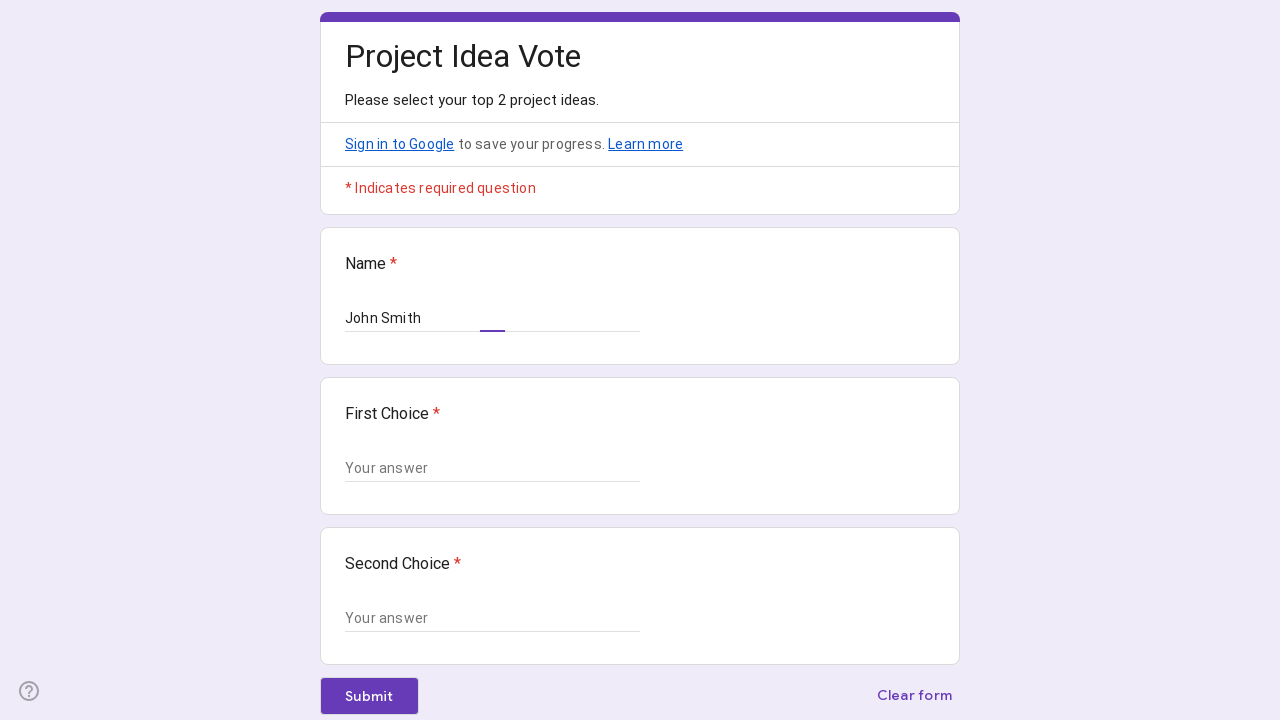

Filled form field 2 with '28'
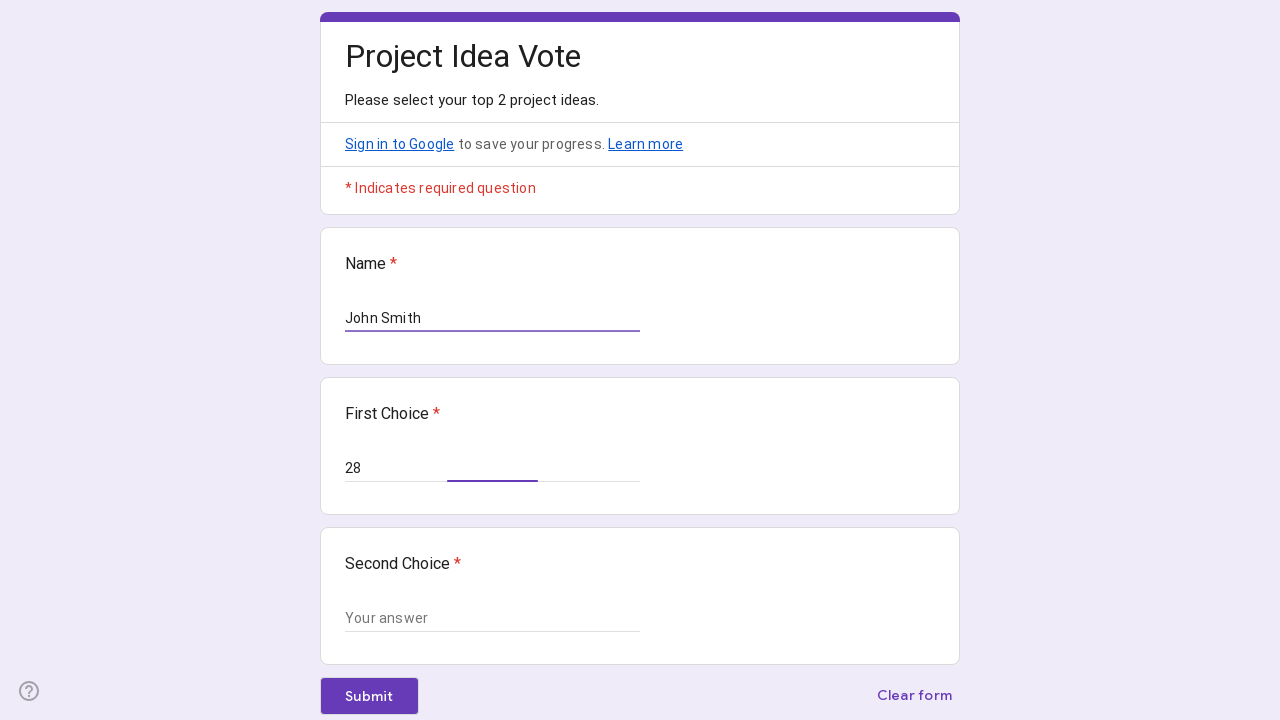

Filled form field 3 with 'testuser@example.com'
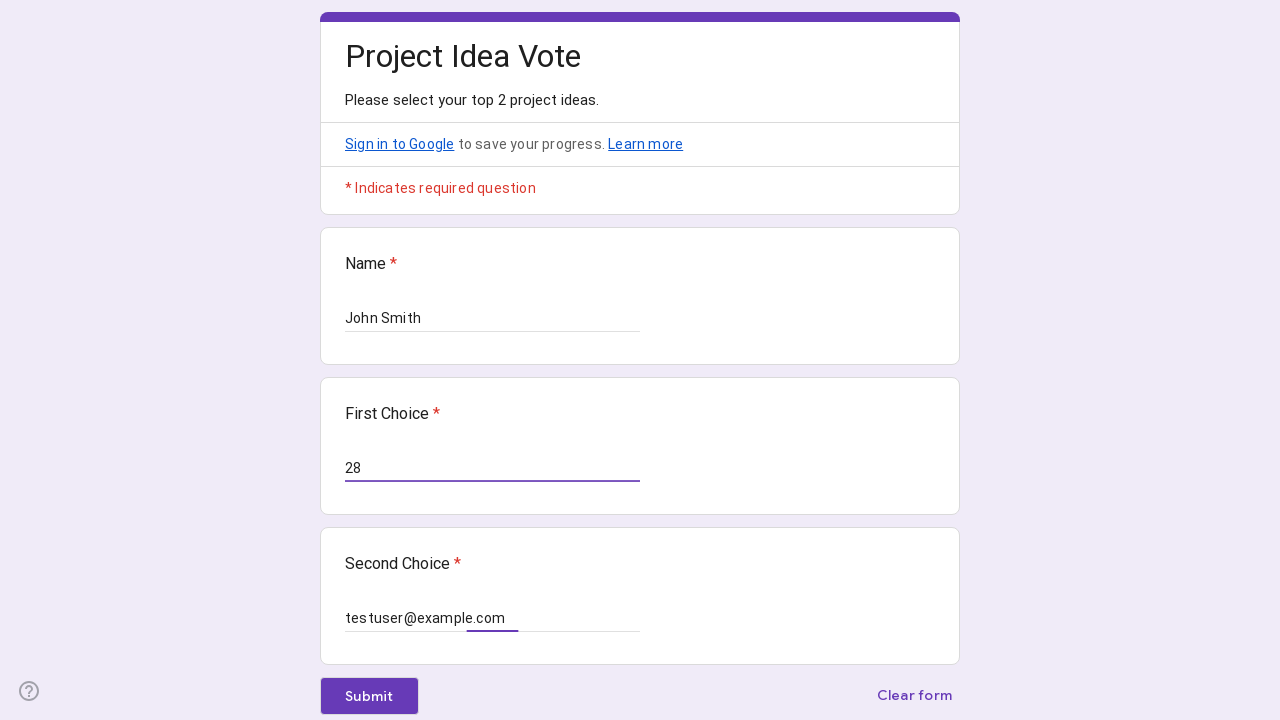

Clicked the form submit button at (369, 696) on xpath=//*[@id="mG61Hd"]/div[2]/div/div[3]/div[1]/div[1]/div/span/span
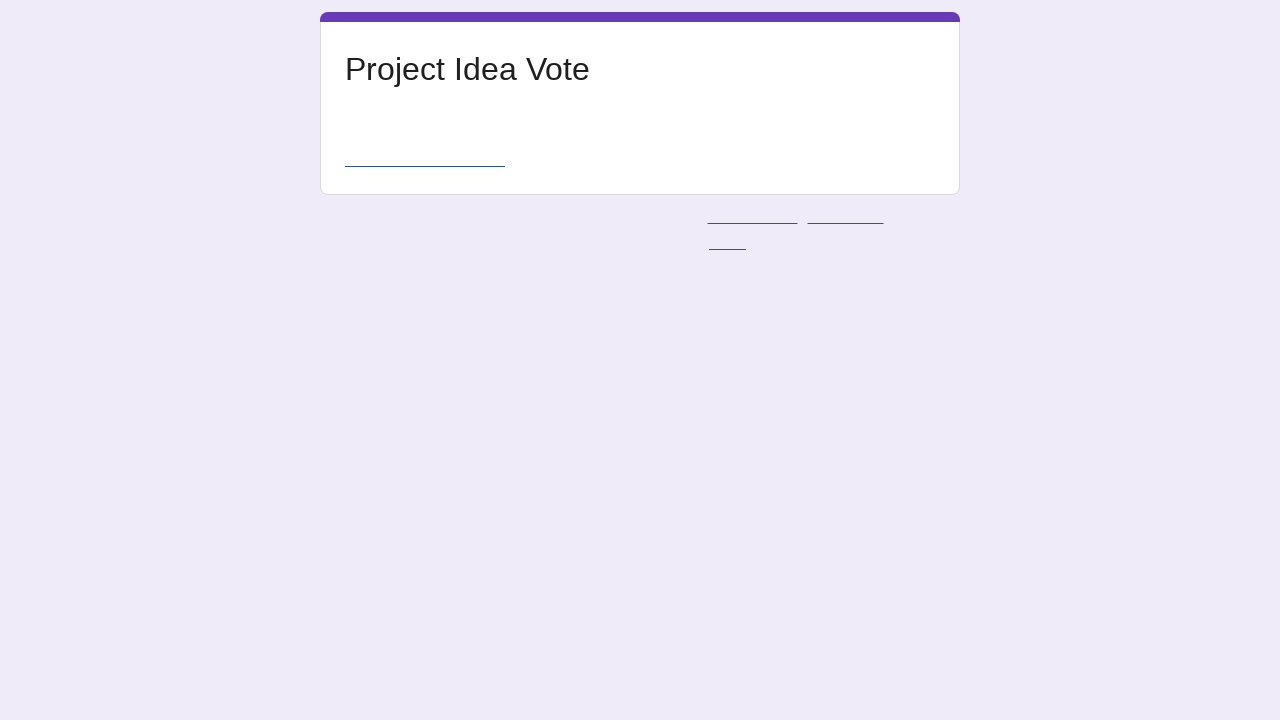

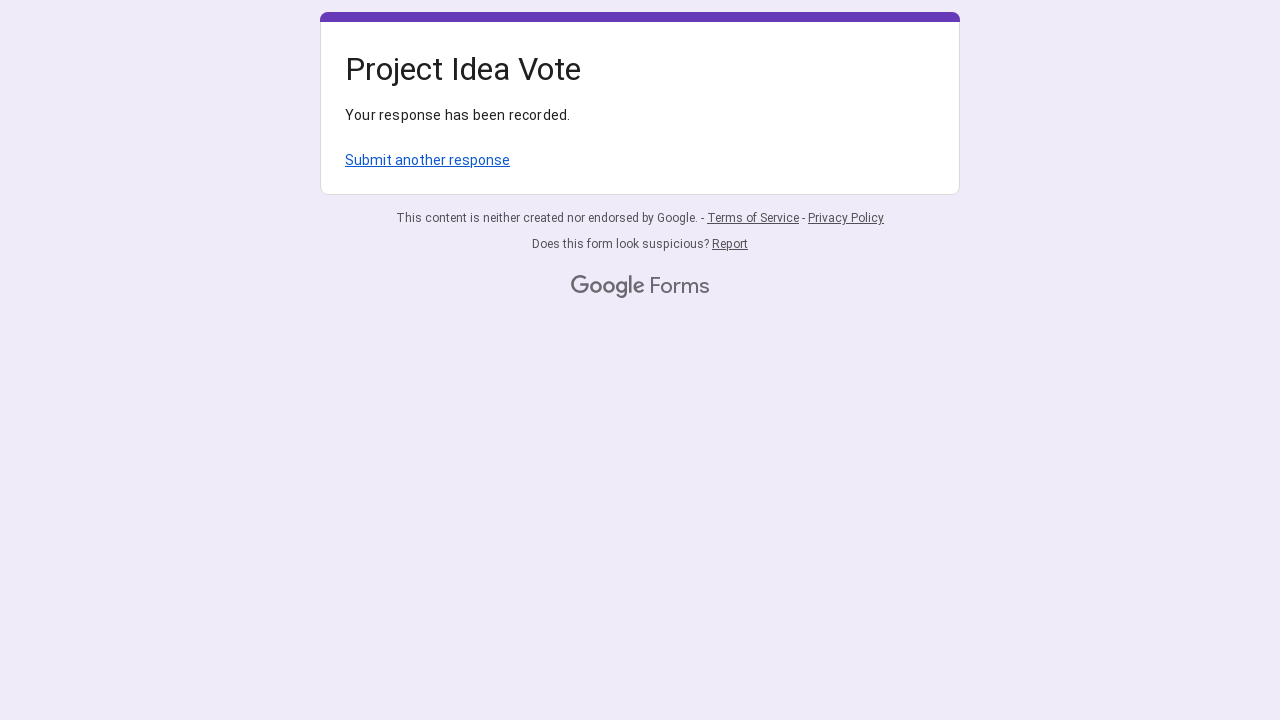